Tests a Selenium practice form by filling in personal information fields including first name, last name, gender, experience level, date, profession, tools, and continent selection, then submitting the form.

Starting URL: https://www.techlistic.com/p/selenium-practice-form.html

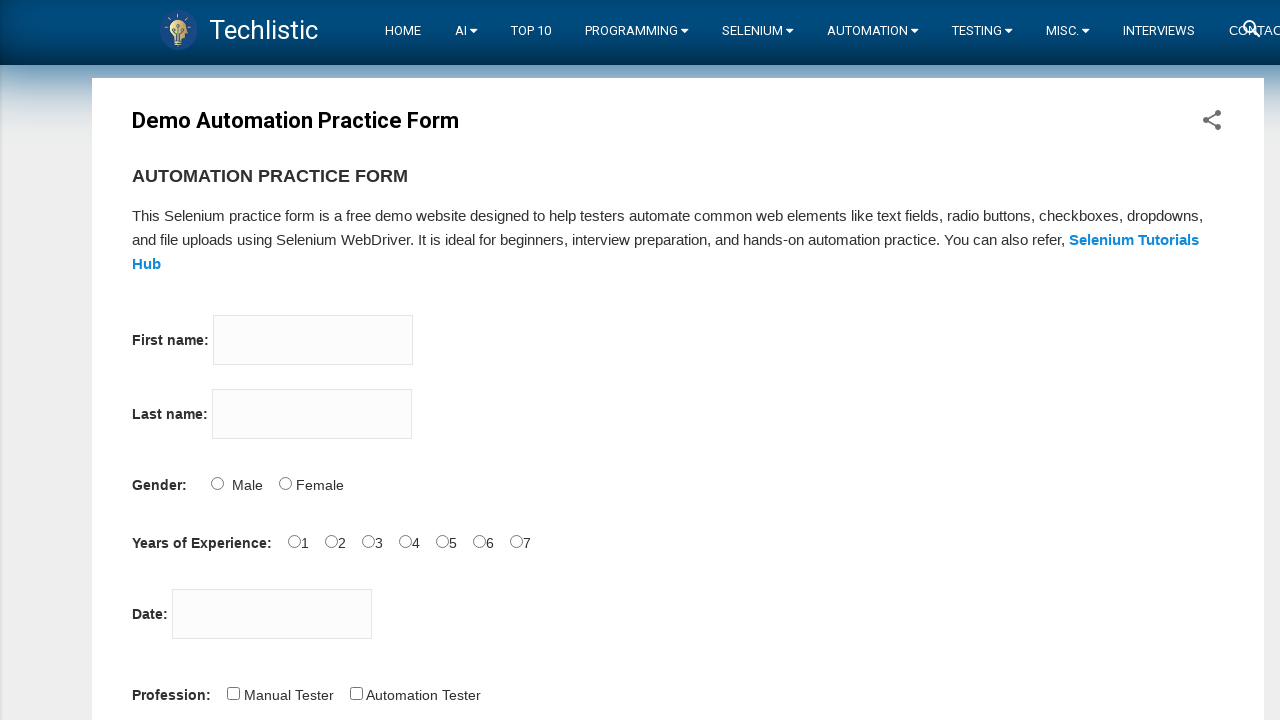

Filled first name field with 'Marcus' on input[name='firstname']
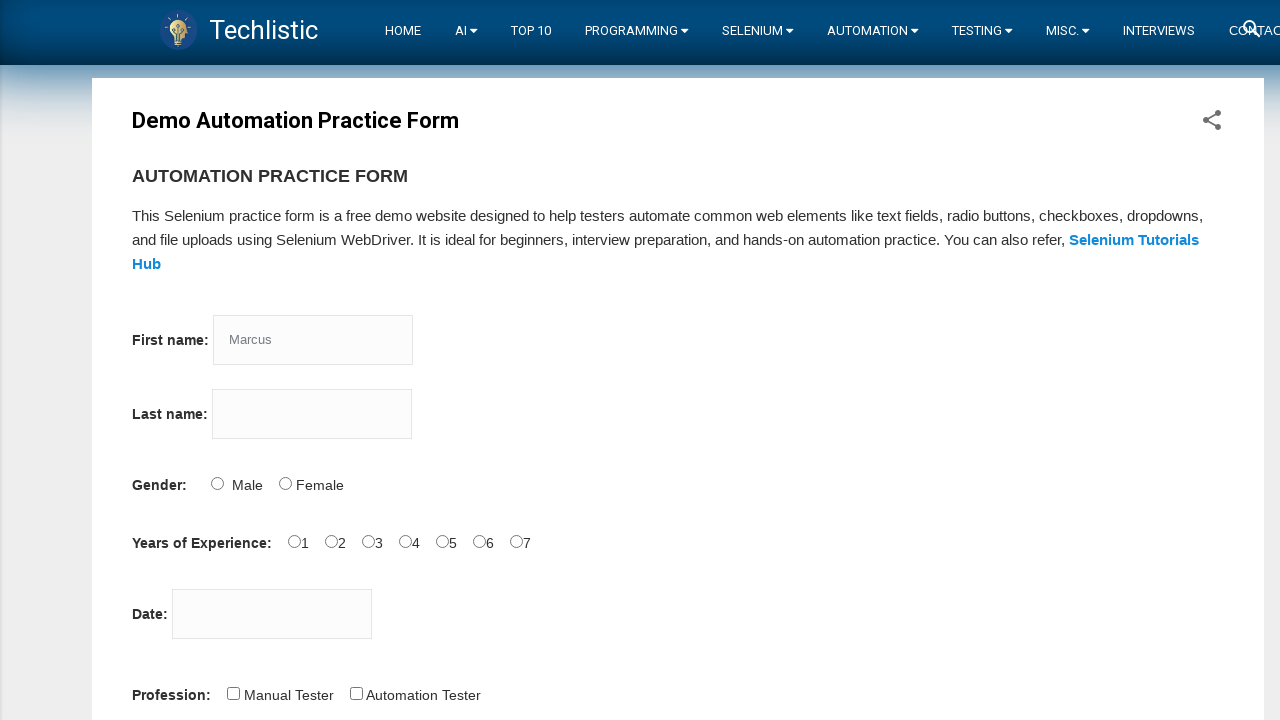

Filled last name field with 'Thompson' on input[name='lastname']
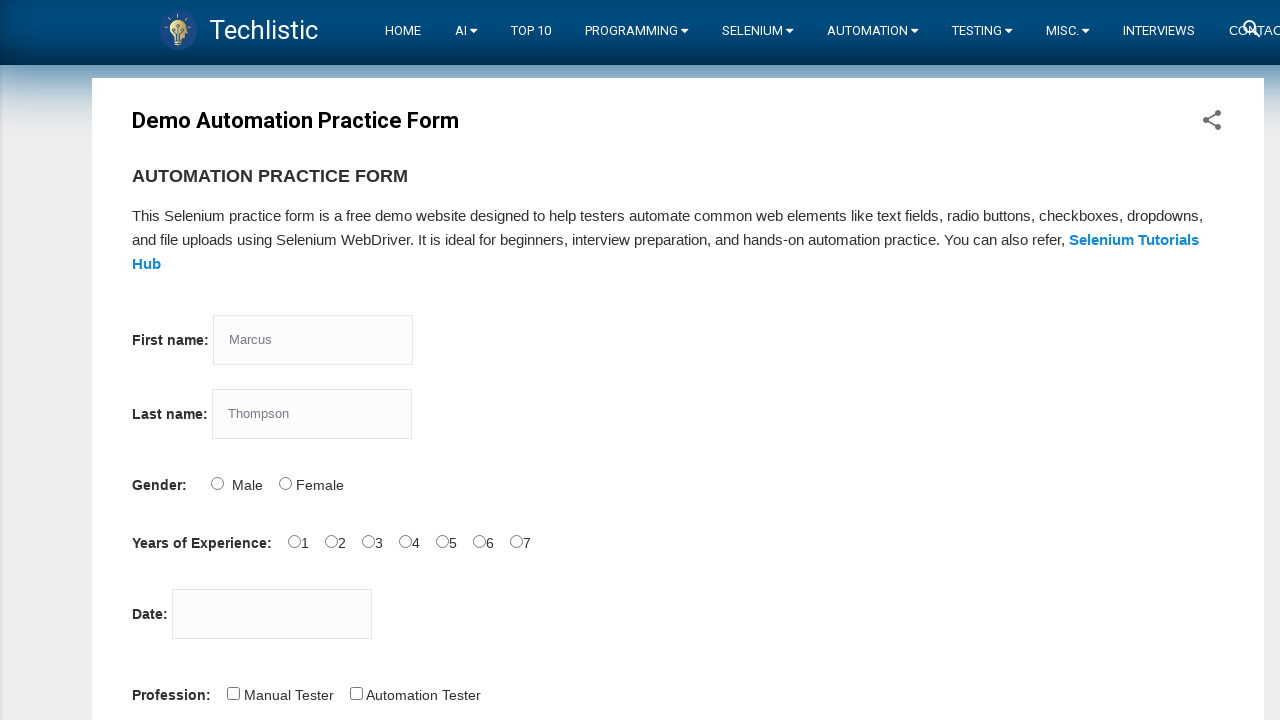

Selected Male gender option at (217, 483) on input#sex-0
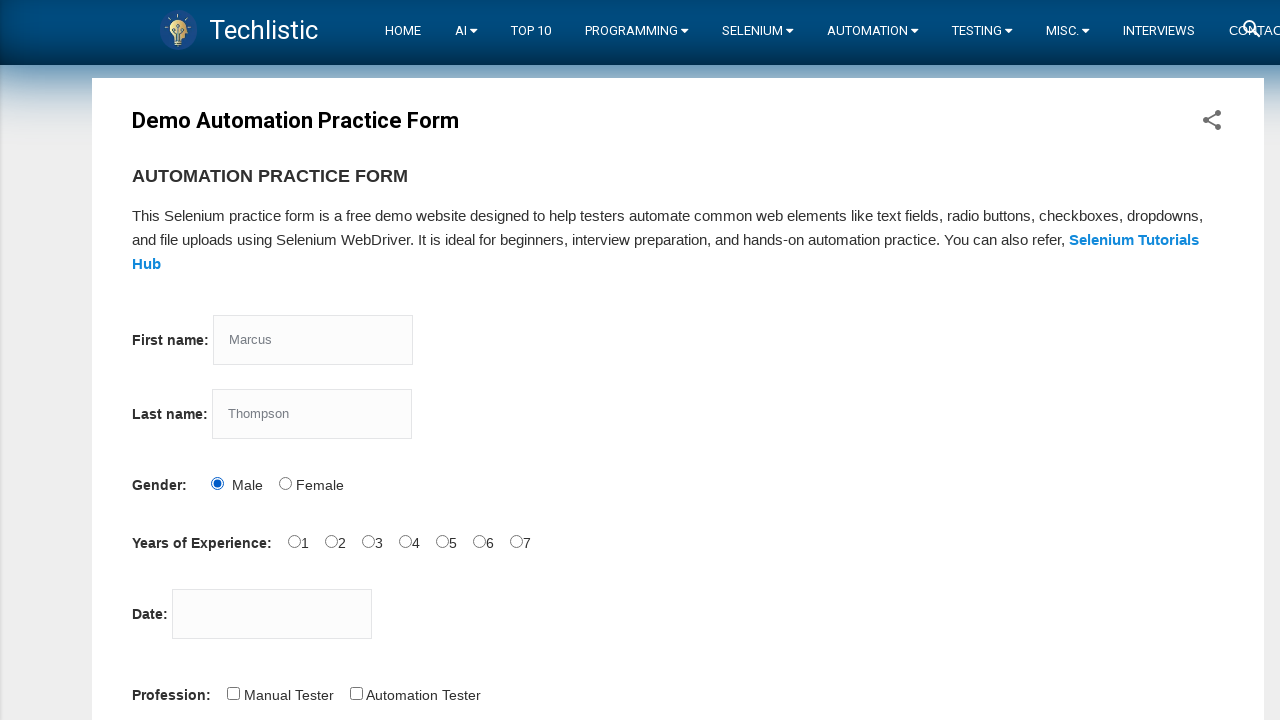

Selected years of experience at (294, 541) on input#exp-0
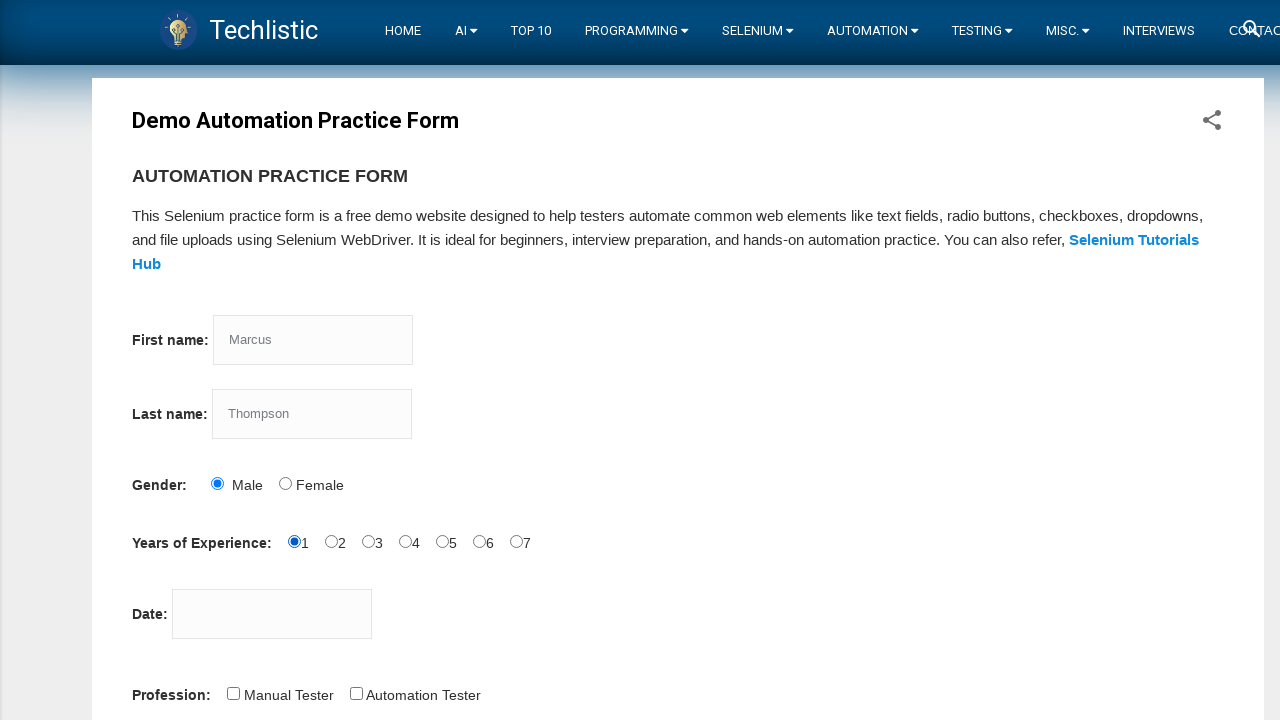

Filled date field with '15-03-2025' on input#datepicker
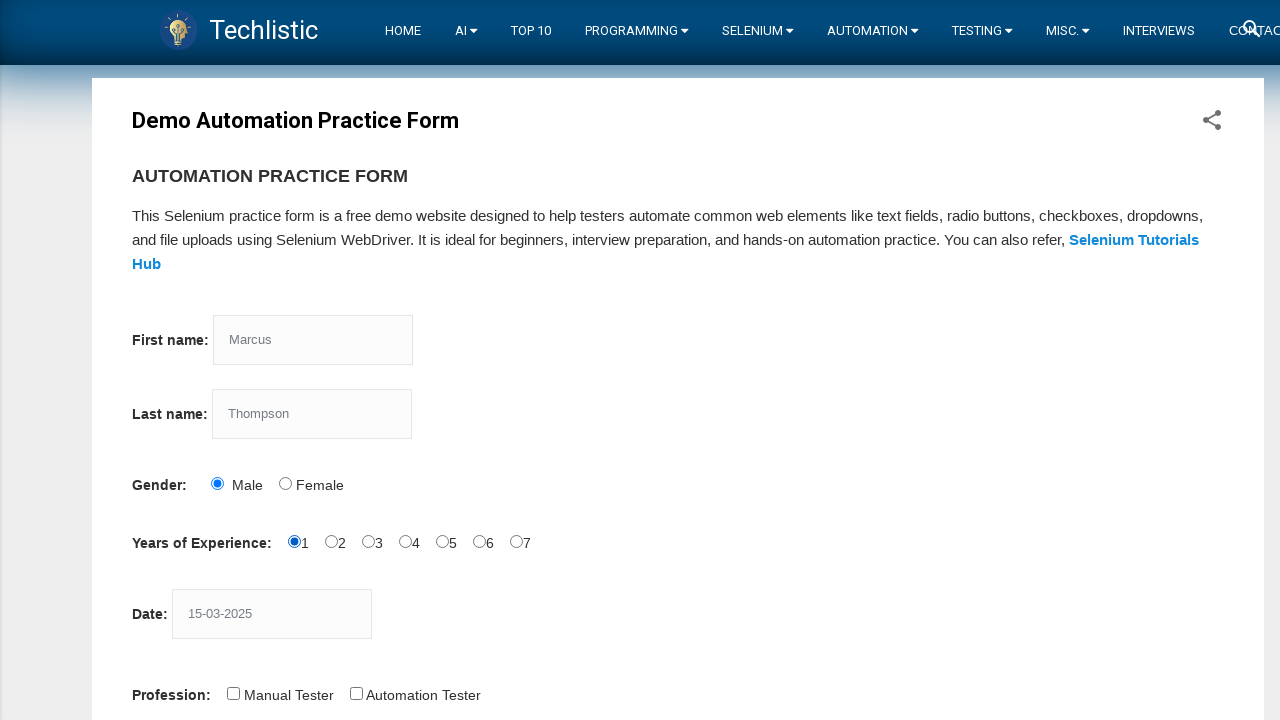

Selected profession option at (356, 693) on input#profession-1
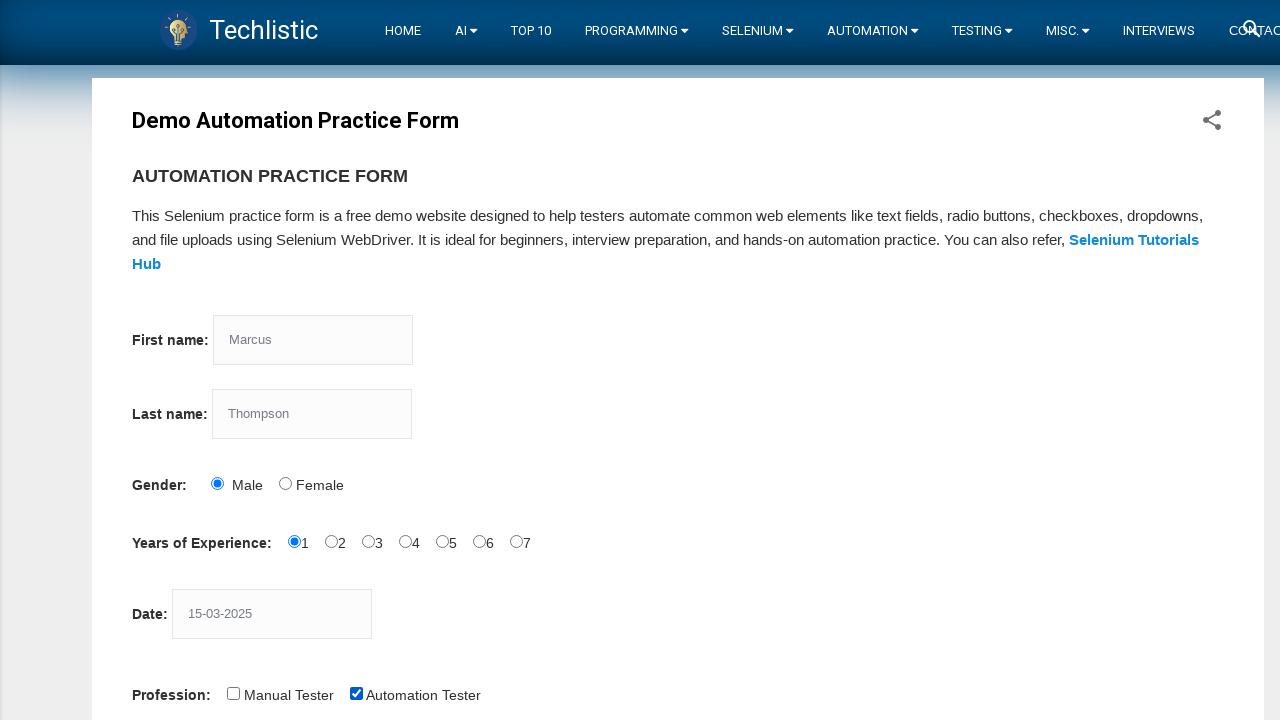

Selected automation tool at (446, 360) on input#tool-2
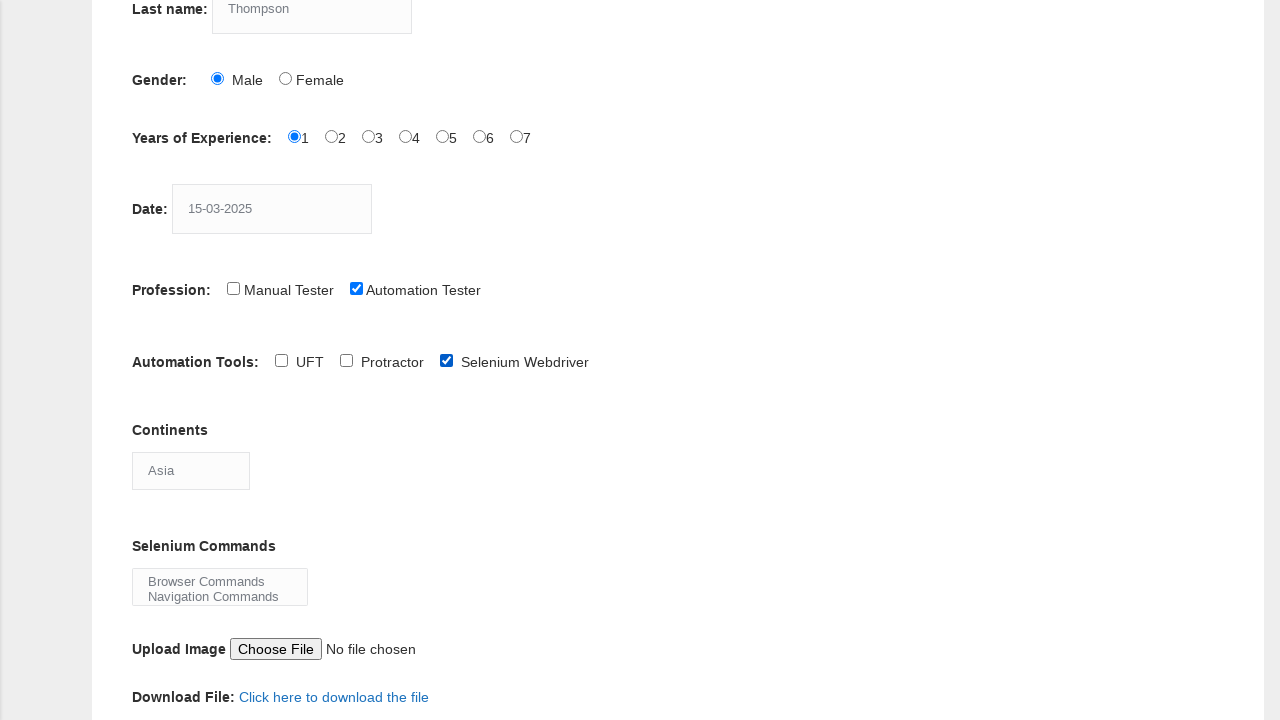

Clicked continents dropdown at (191, 470) on select#continents
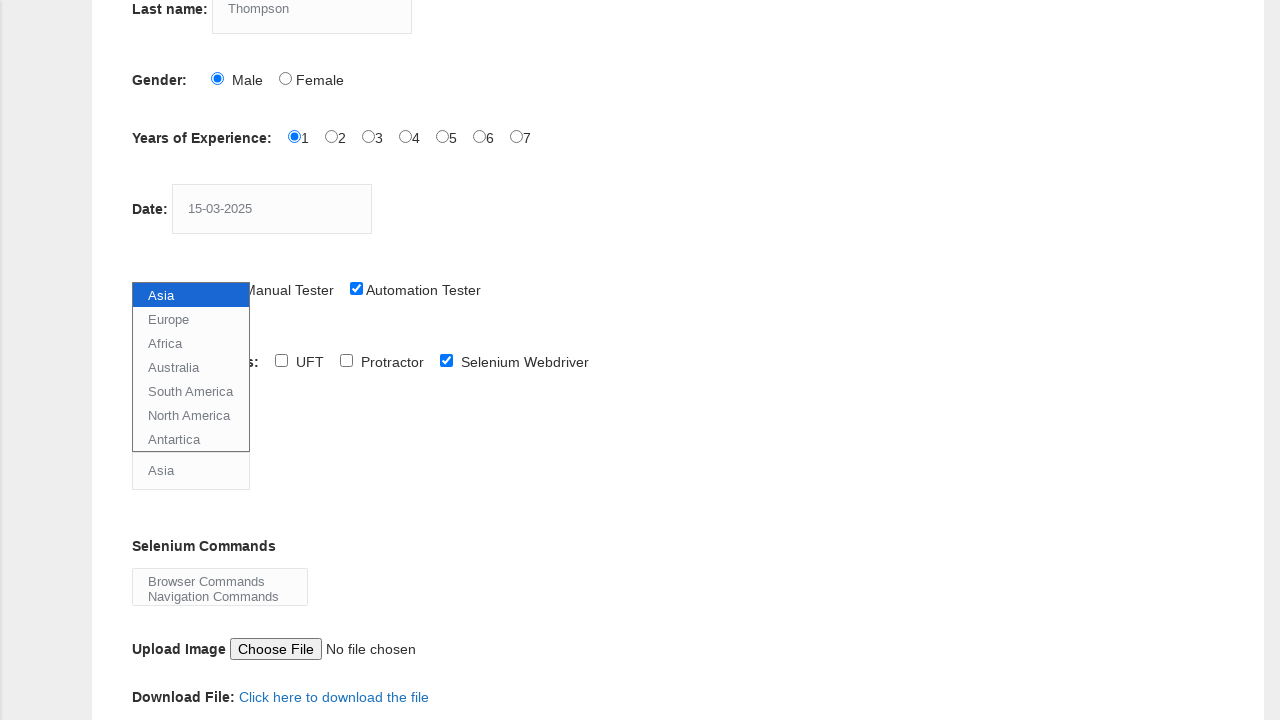

Selected 'Europe' from continents dropdown on select#continents
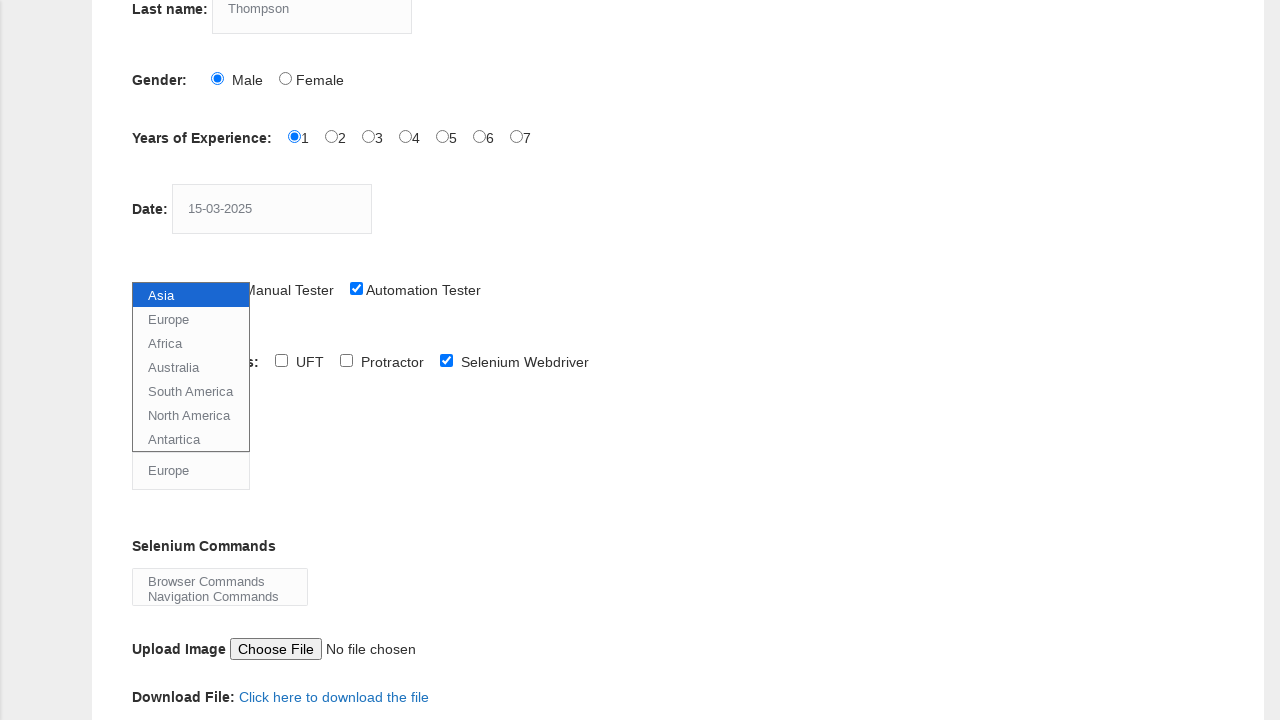

Clicked submit button to submit the form at (157, 360) on button#submit
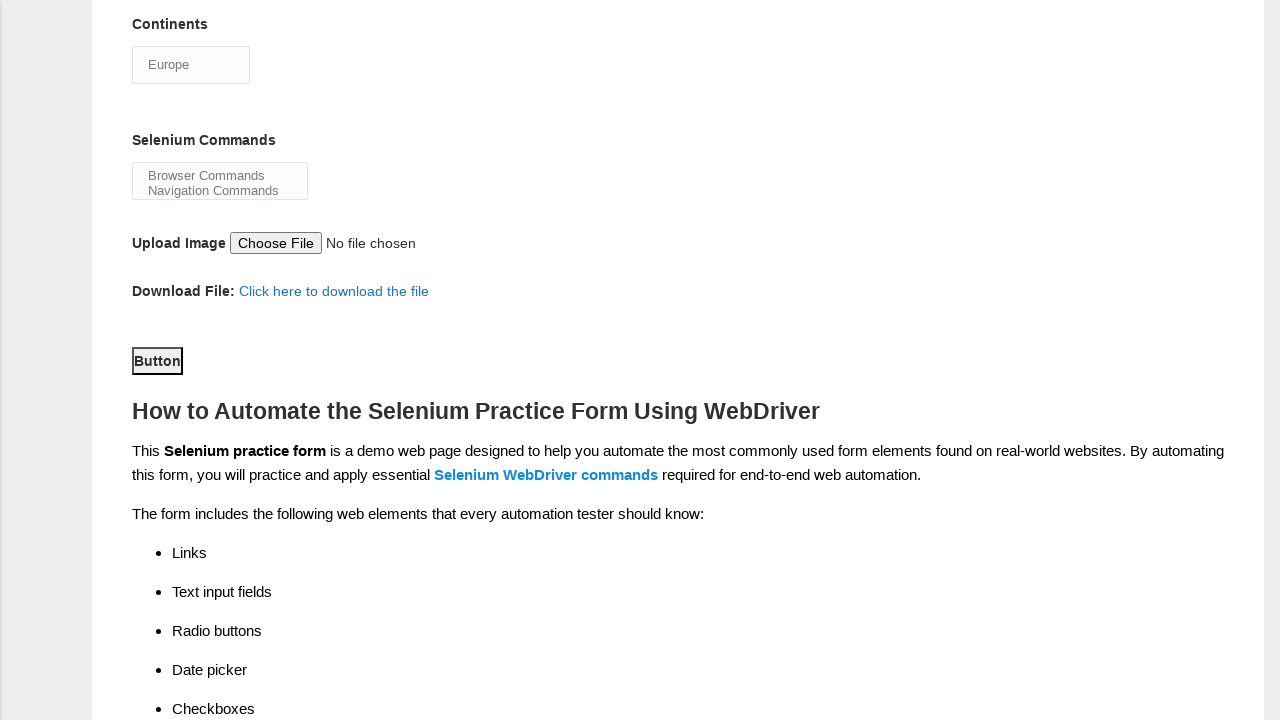

Waited for form submission to process
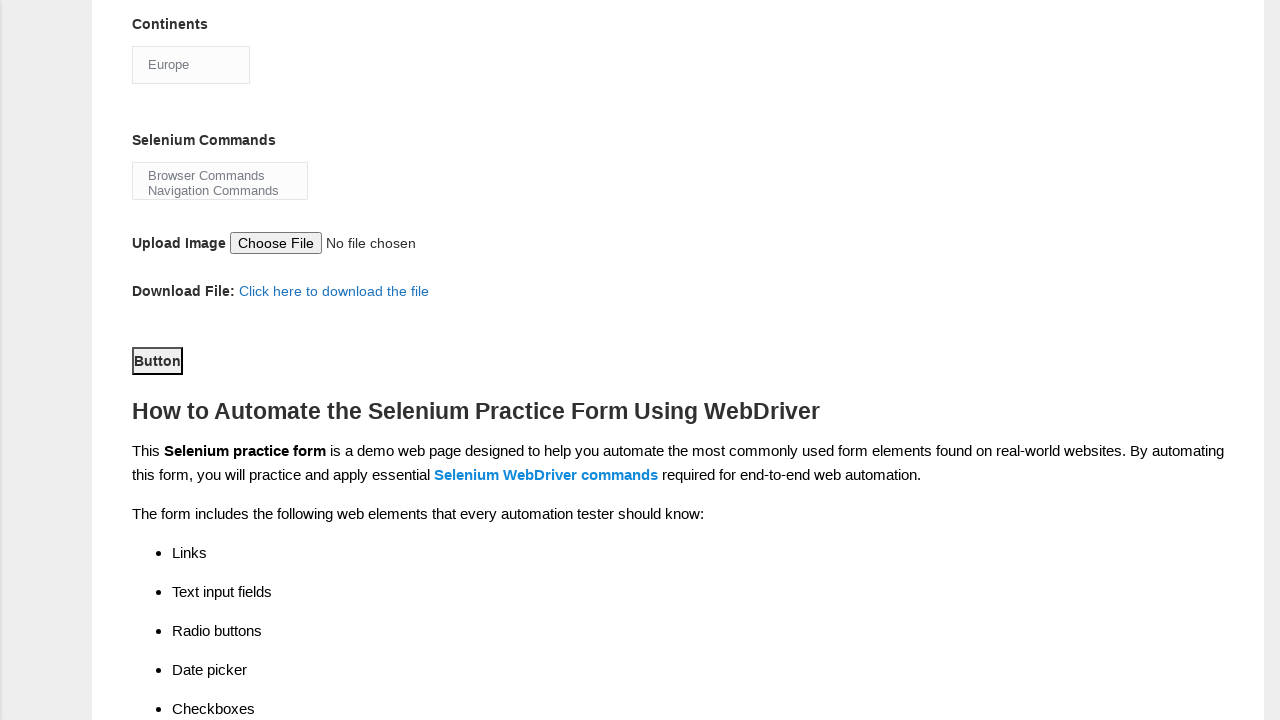

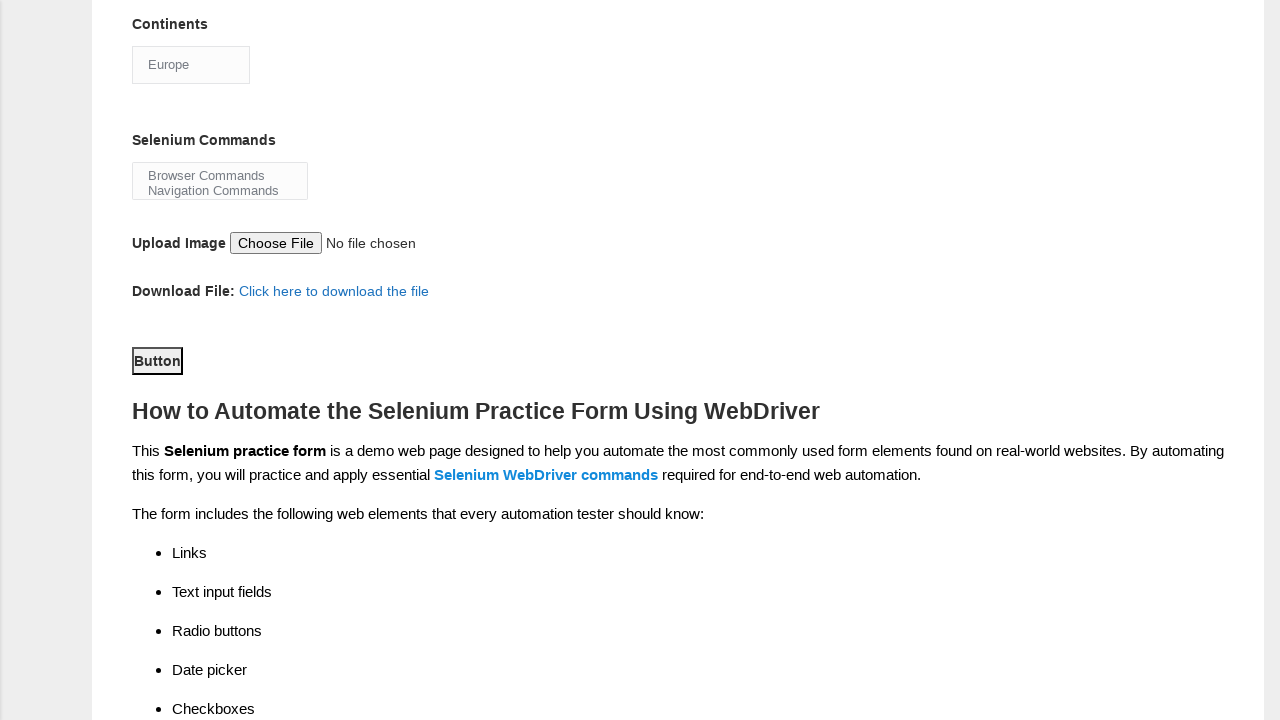